Tests navigation across multiple pages of a portfolio website, verifying that header and footer components are present on each page including the home, projects, blog, contact, and discord pages.

Starting URL: https://sethguimont.github.io

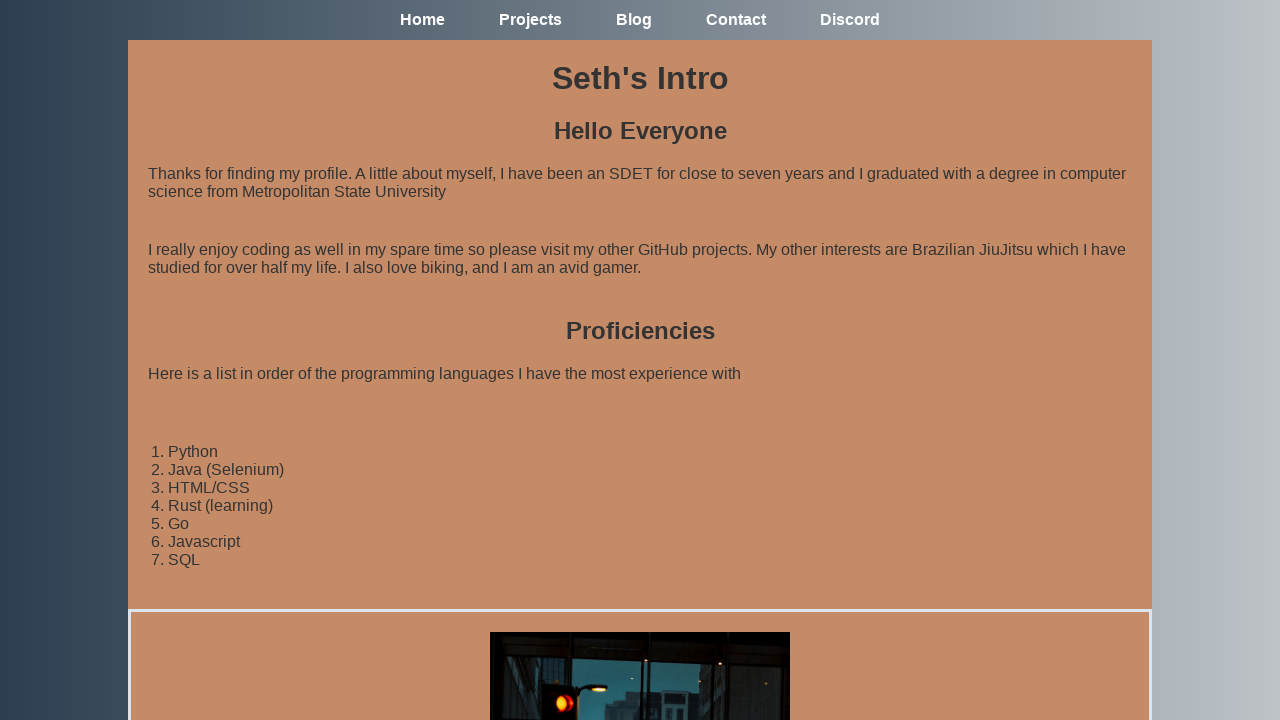

Header component loaded on home page
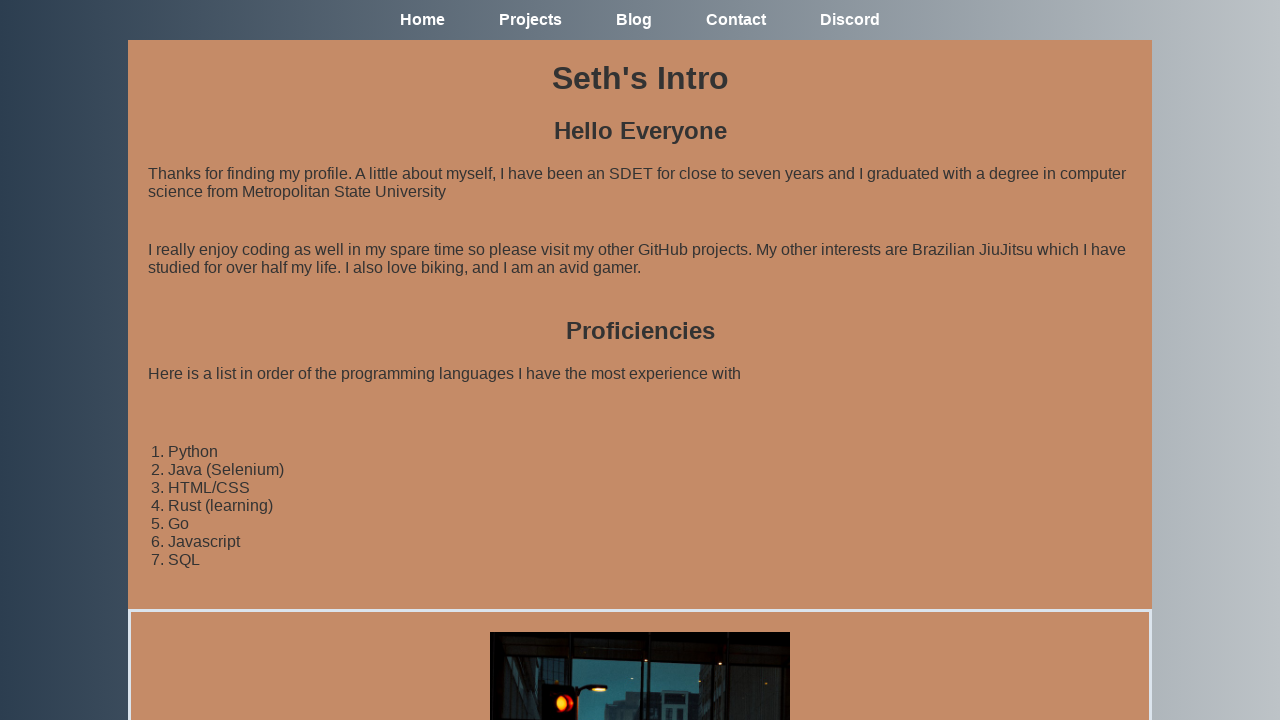

Footer component loaded on home page
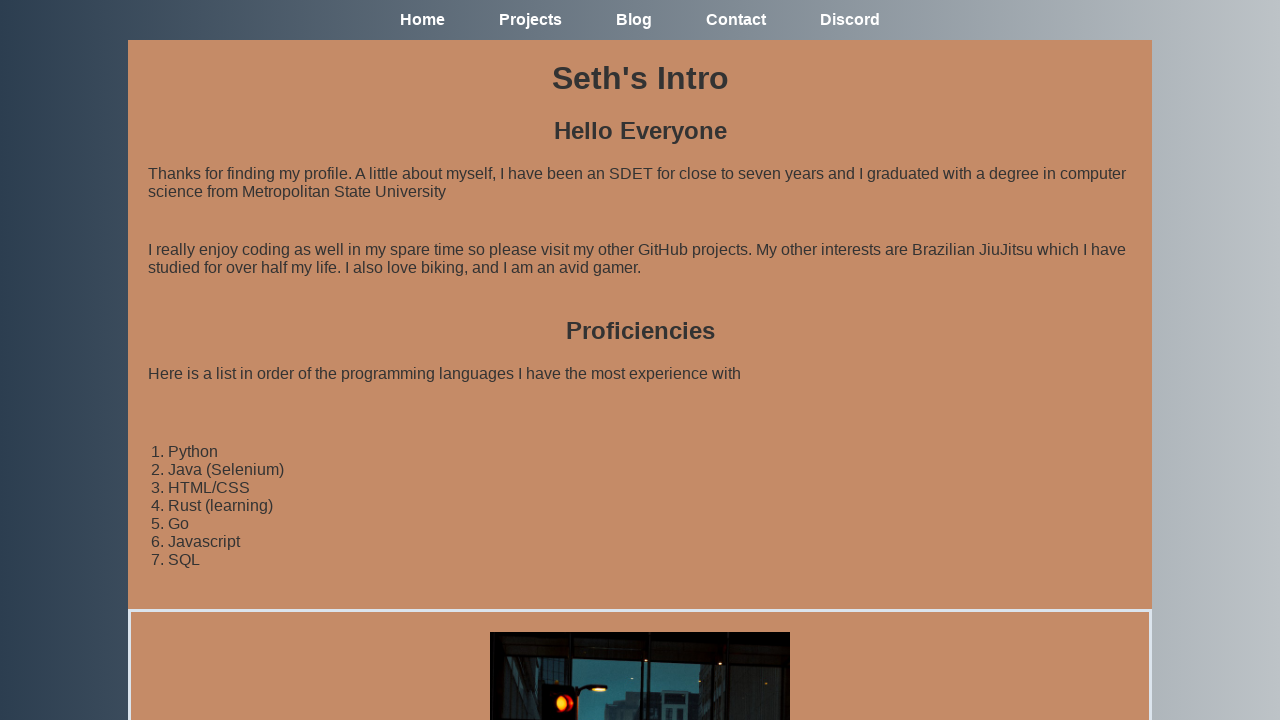

Navigated to projects page
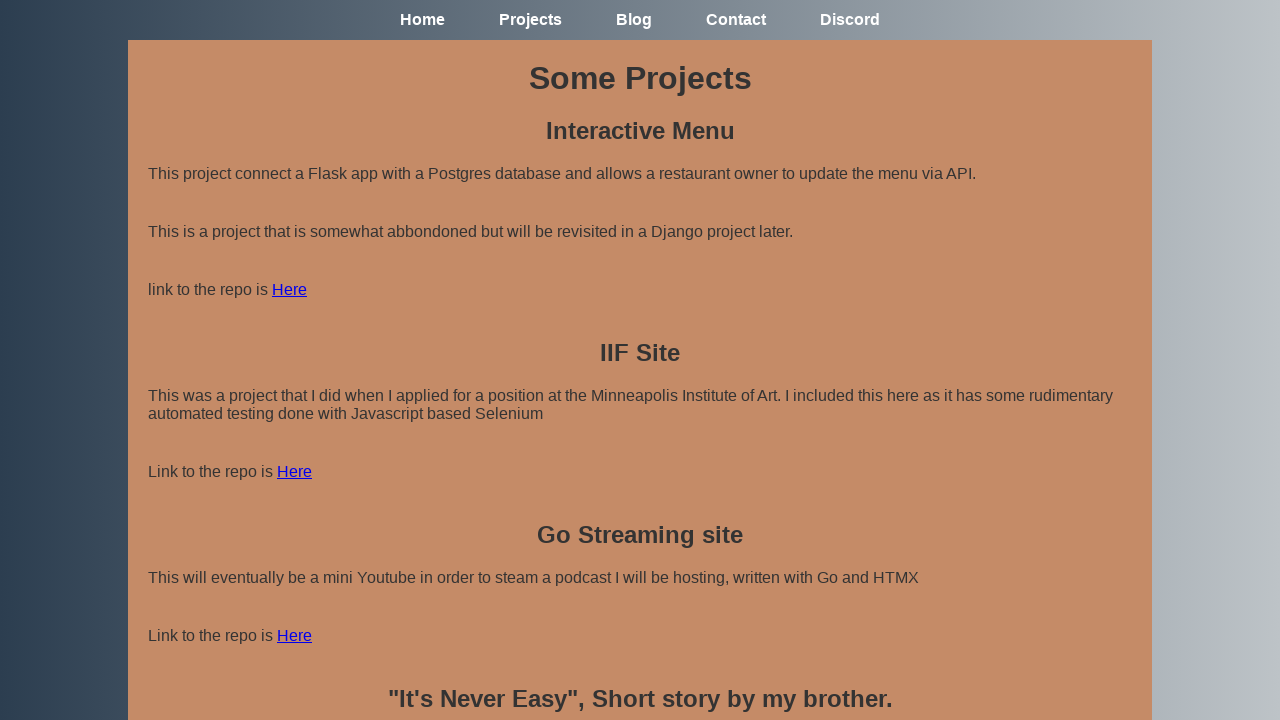

Header component loaded on projects page
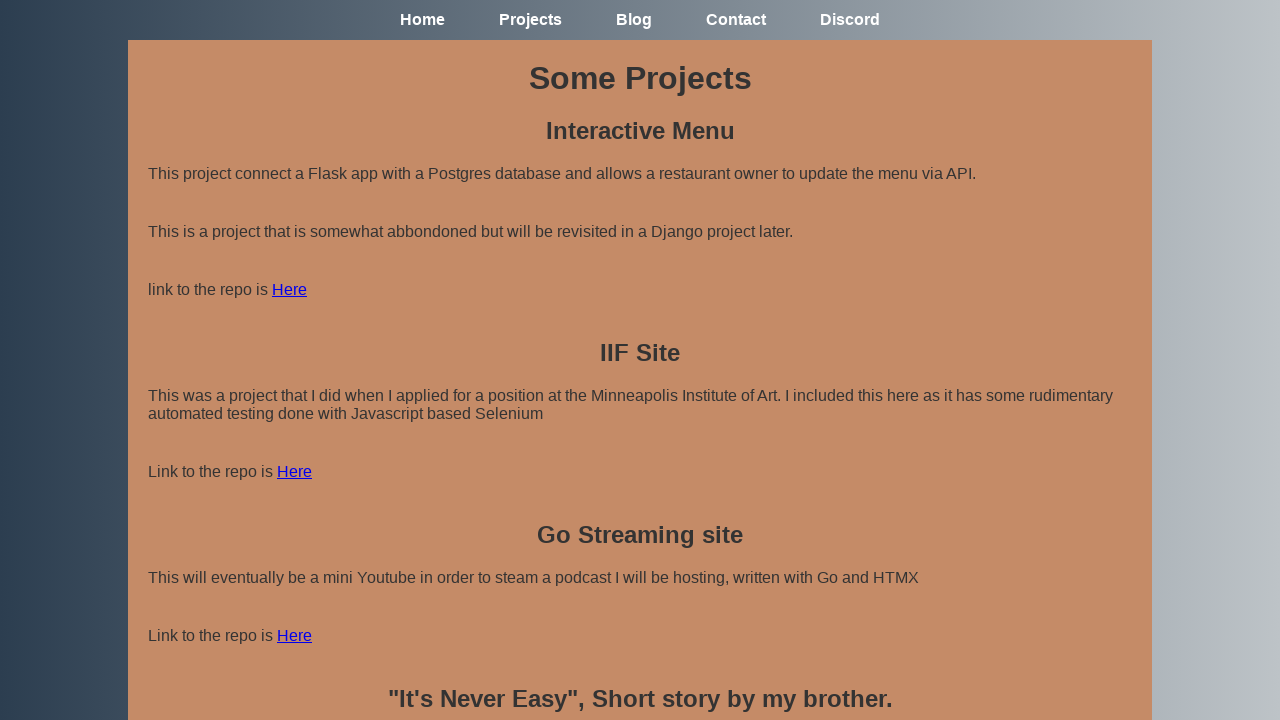

Footer component loaded on projects page
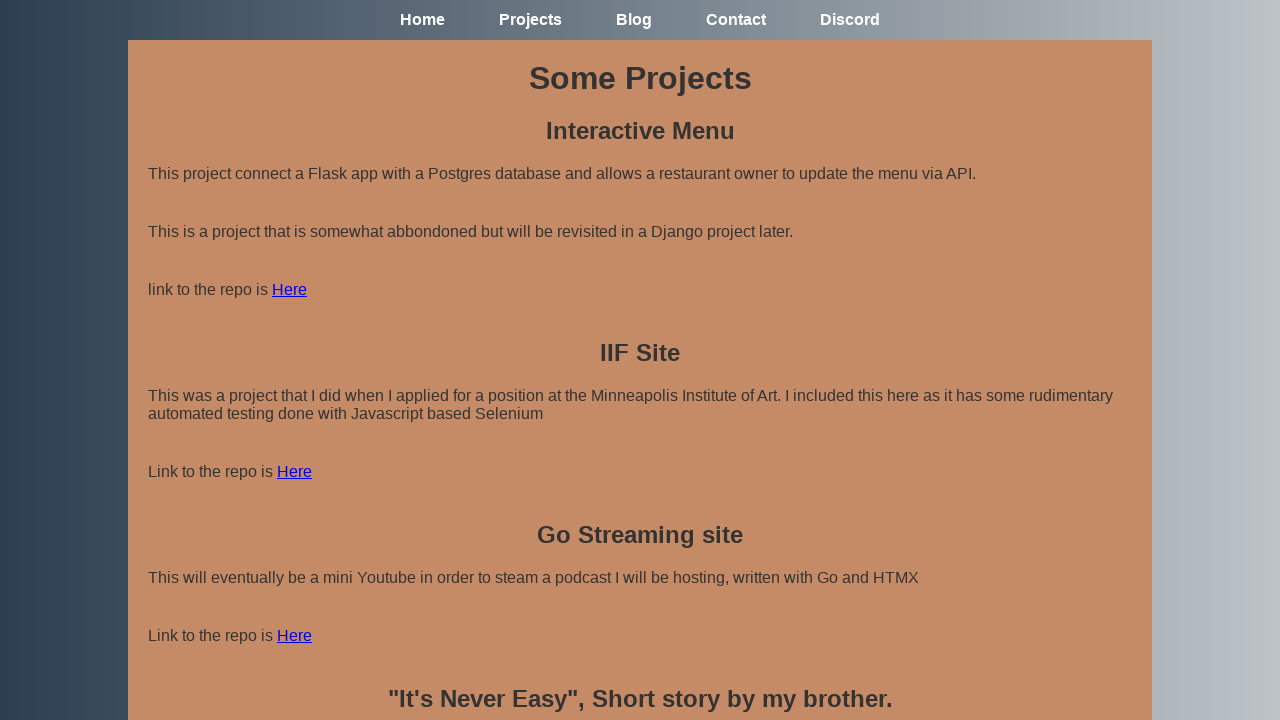

Navigated to blog page
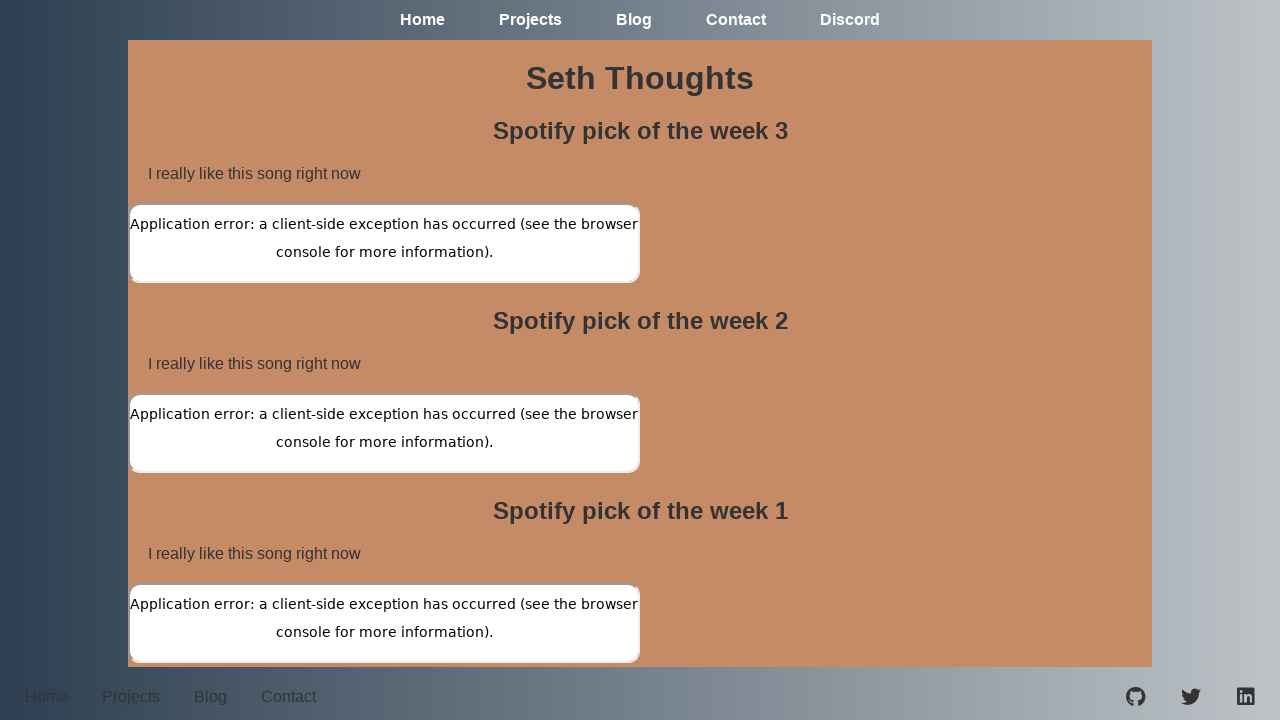

Header component loaded on blog page
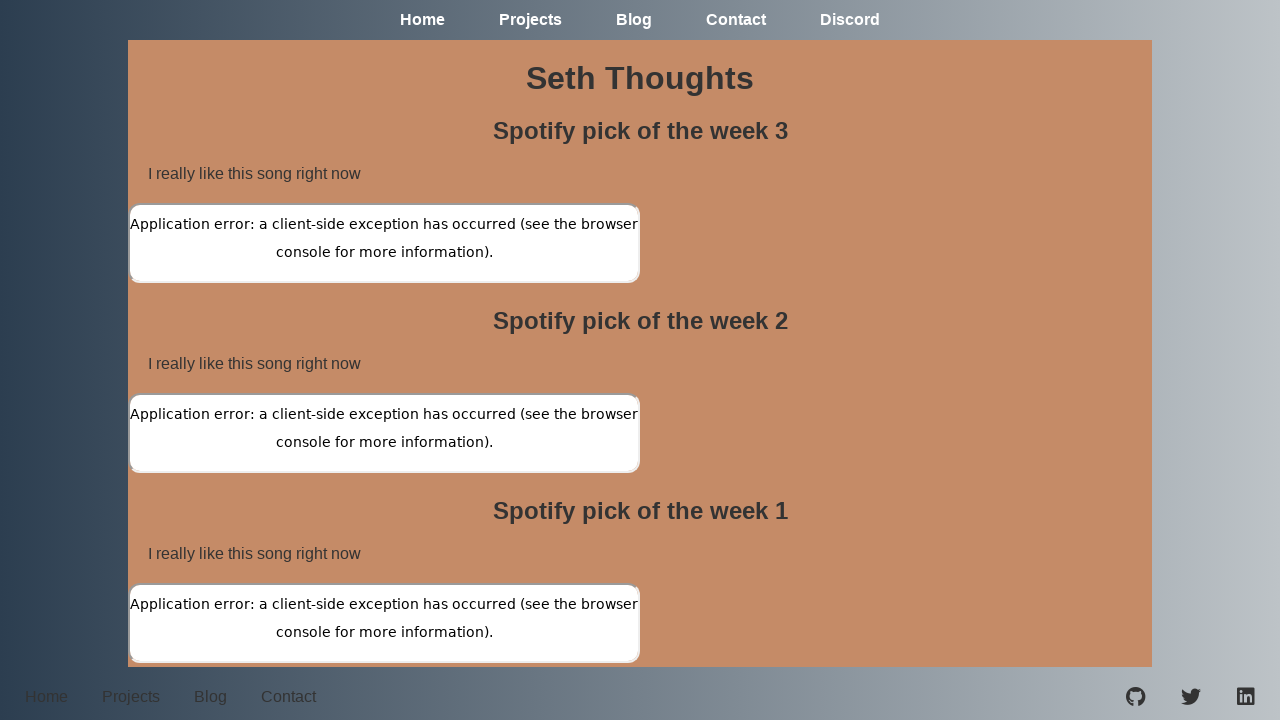

Footer component loaded on blog page
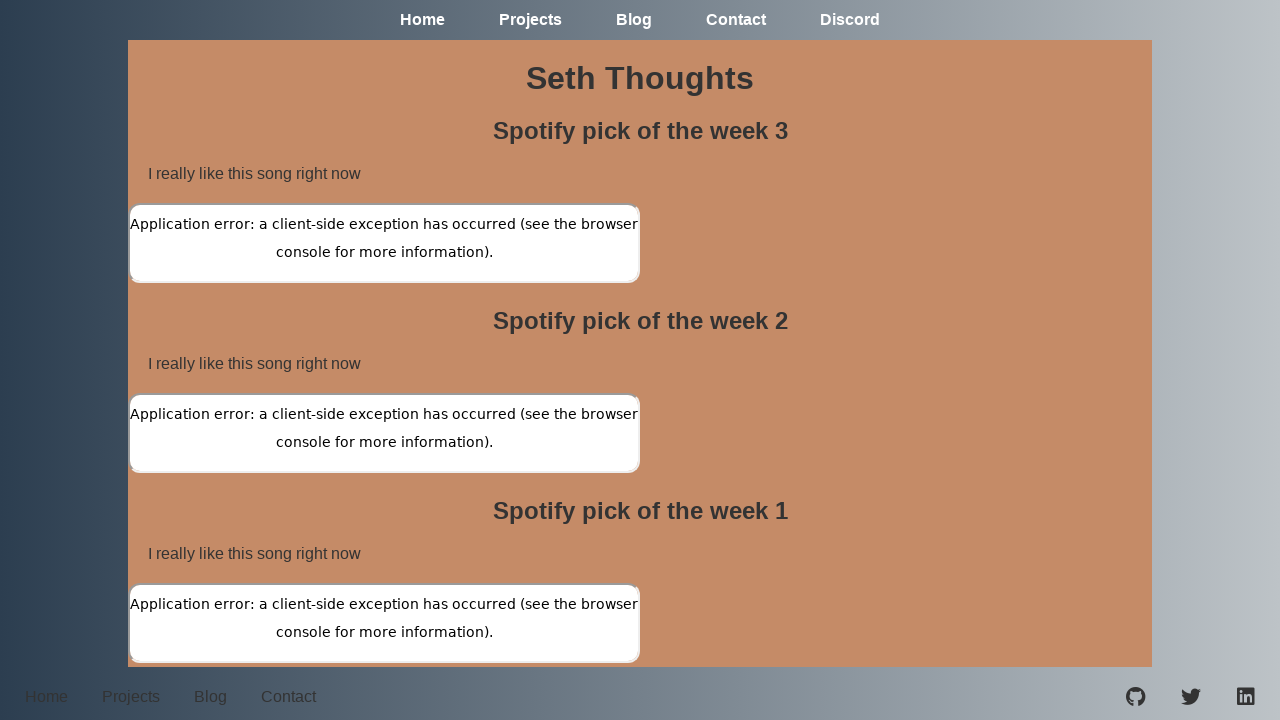

Navigated to contact page
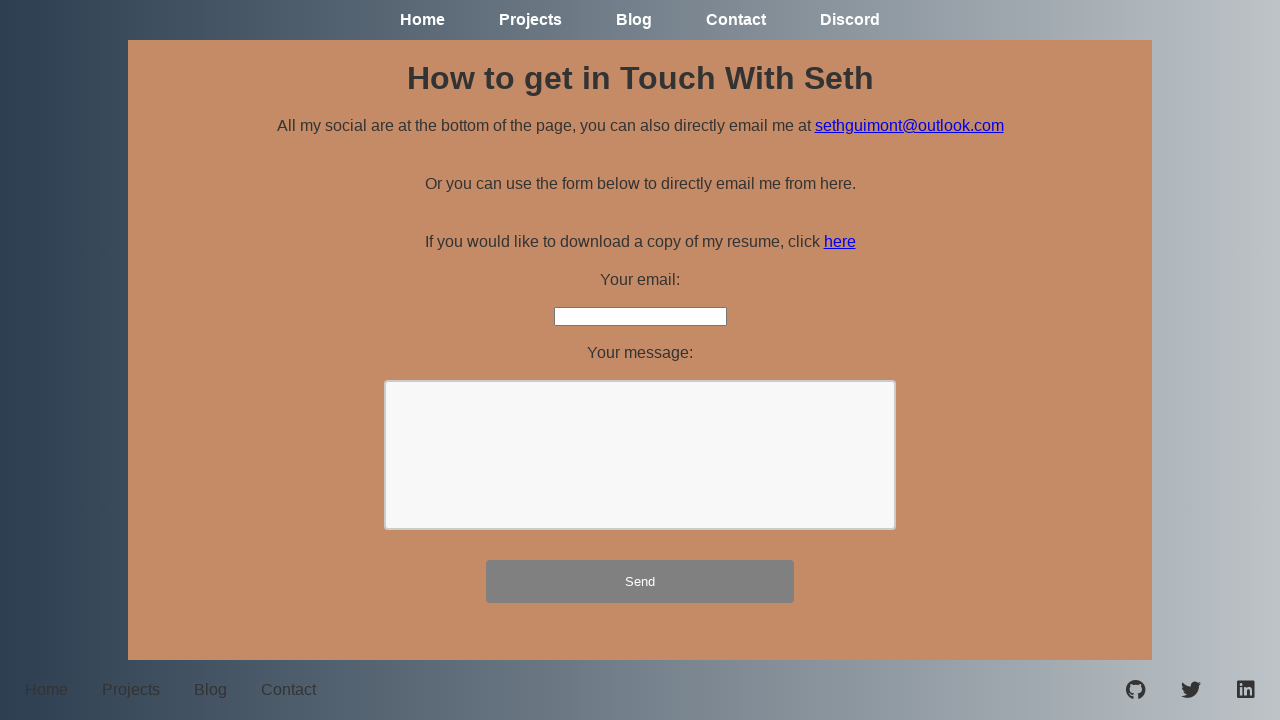

Header component loaded on contact page
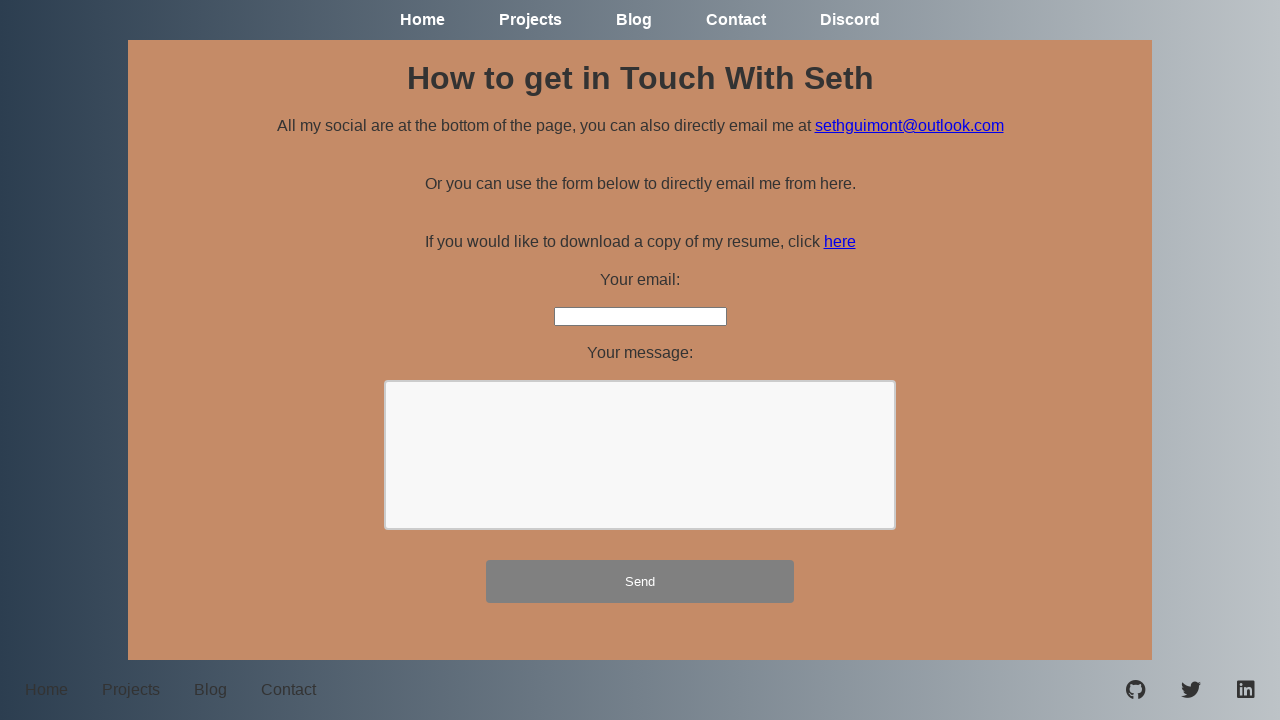

Footer component loaded on contact page
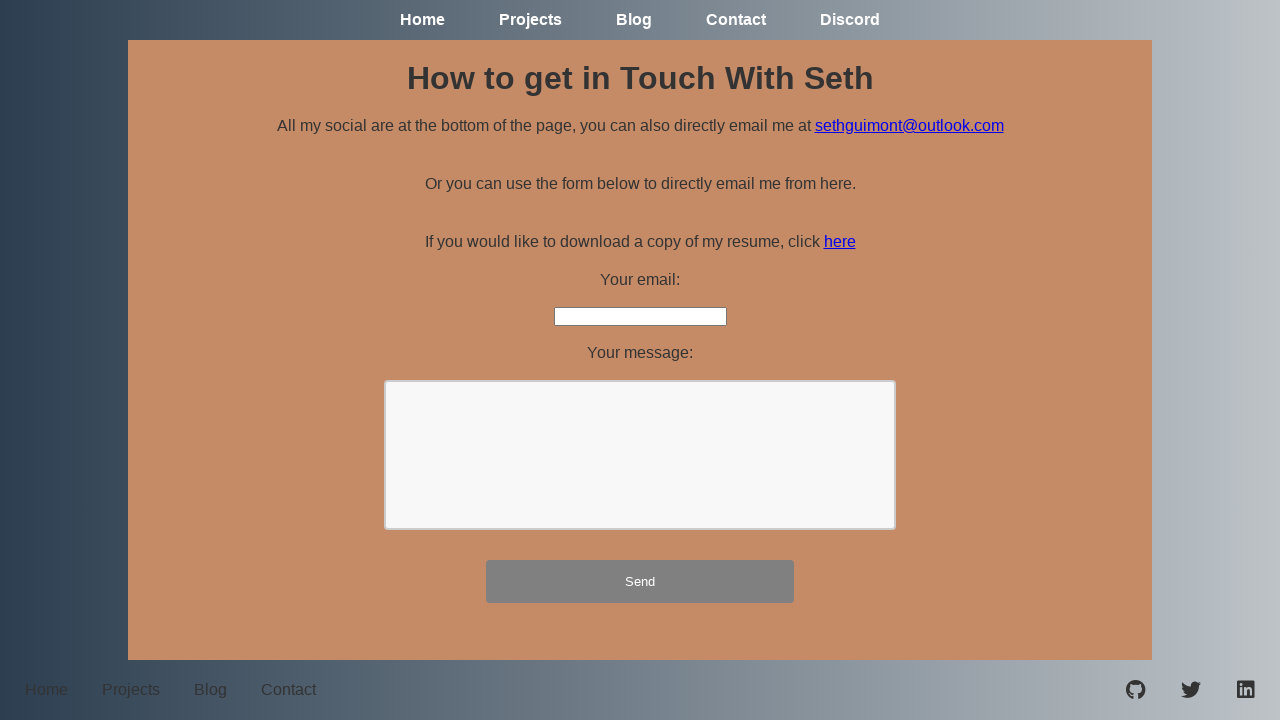

Navigated to discord page
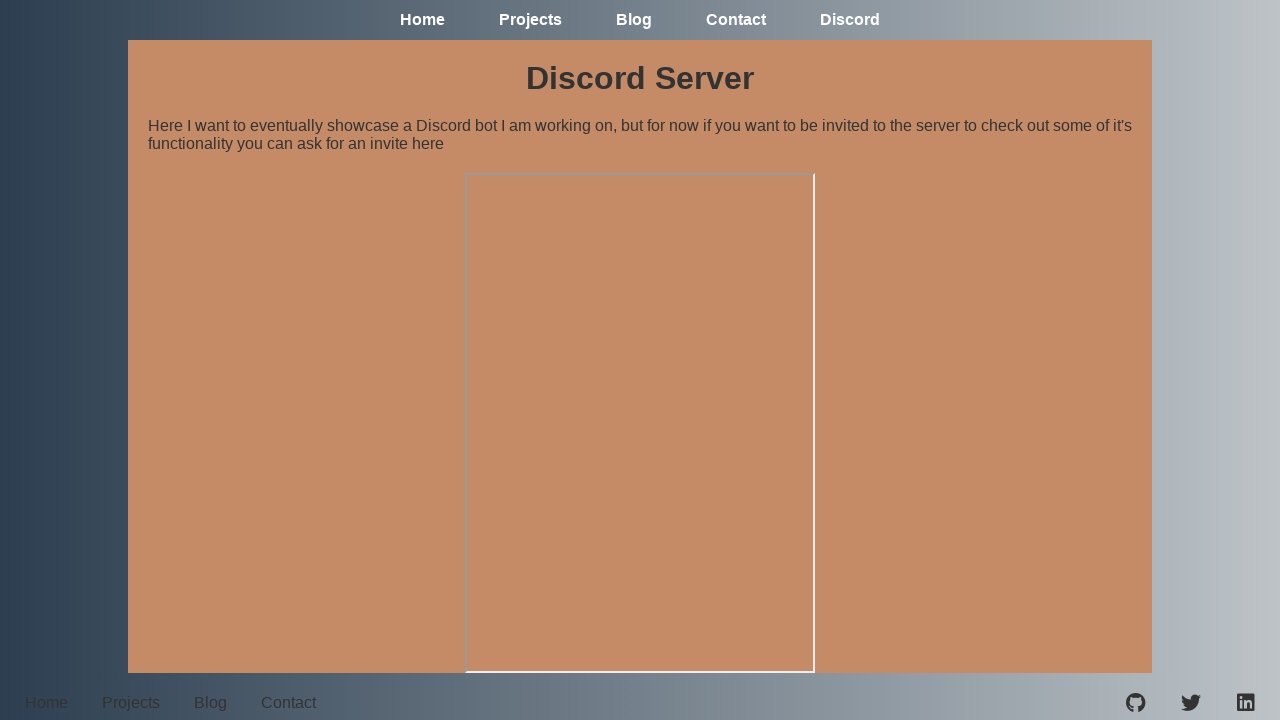

Header component loaded on discord page
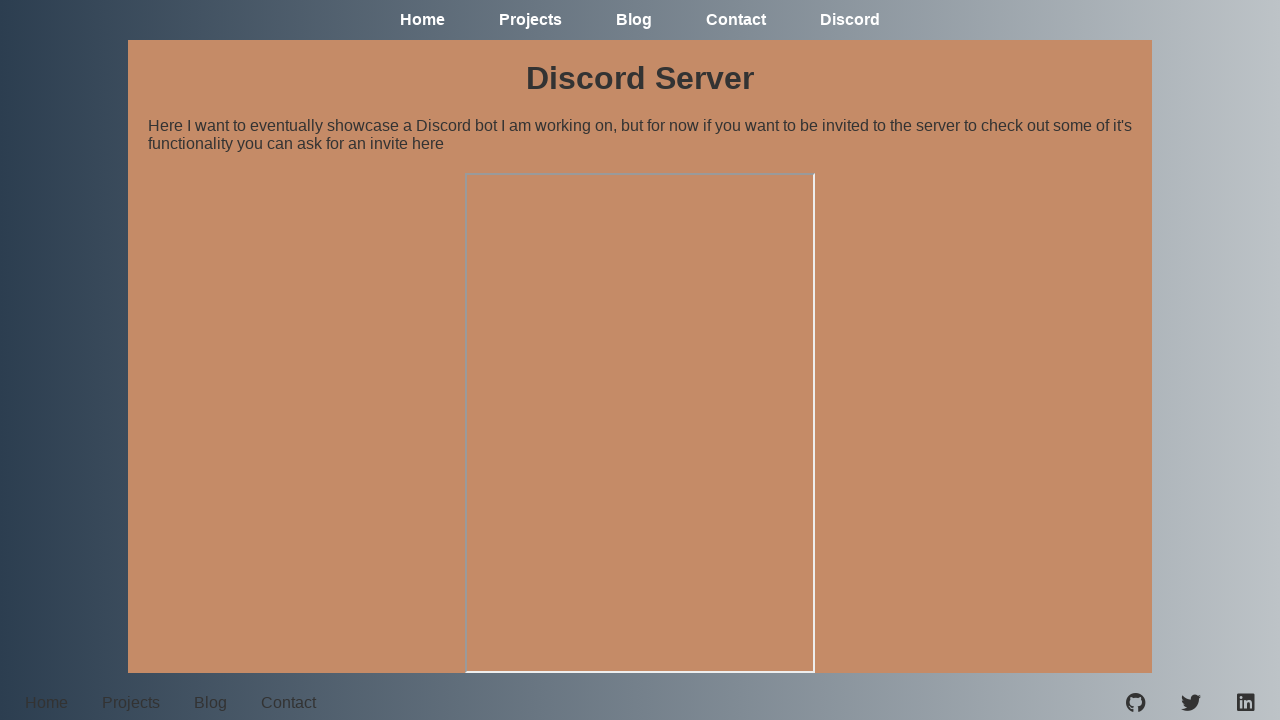

Footer component loaded on discord page
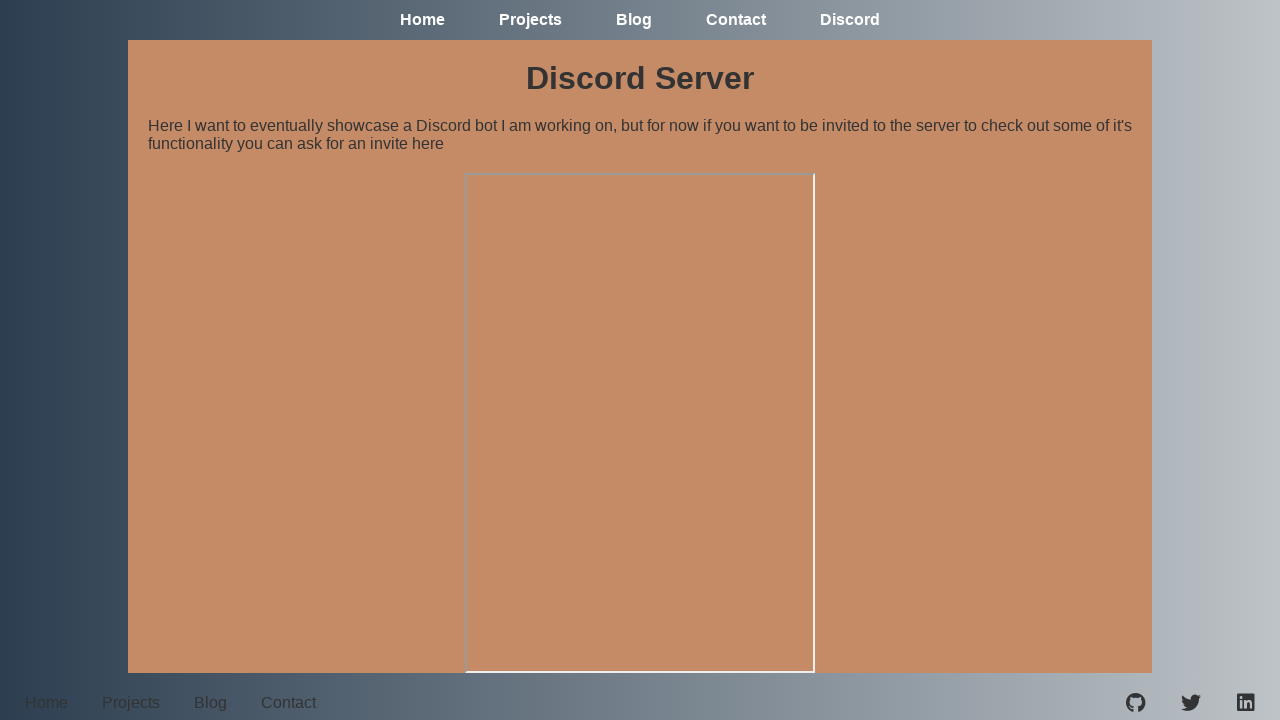

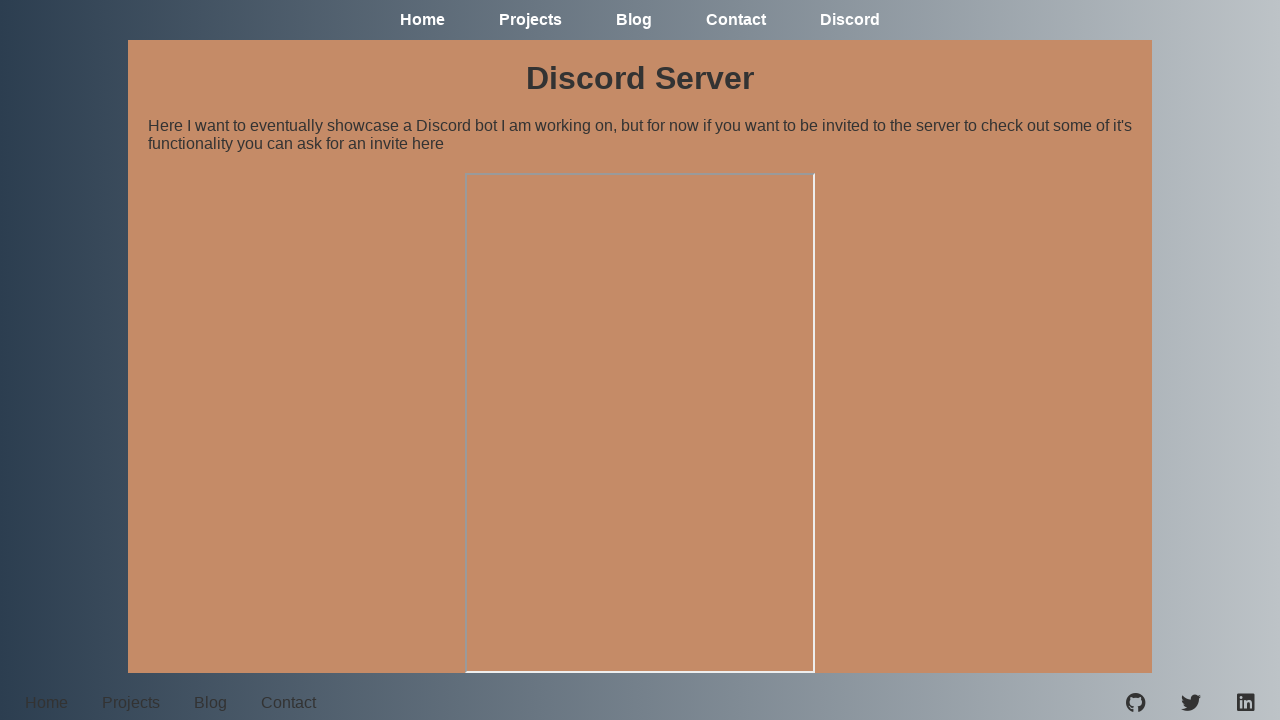